Tests table sorting functionality by clicking on the Email column header (3rd column) to sort in ascending order.

Starting URL: http://the-internet.herokuapp.com/tables

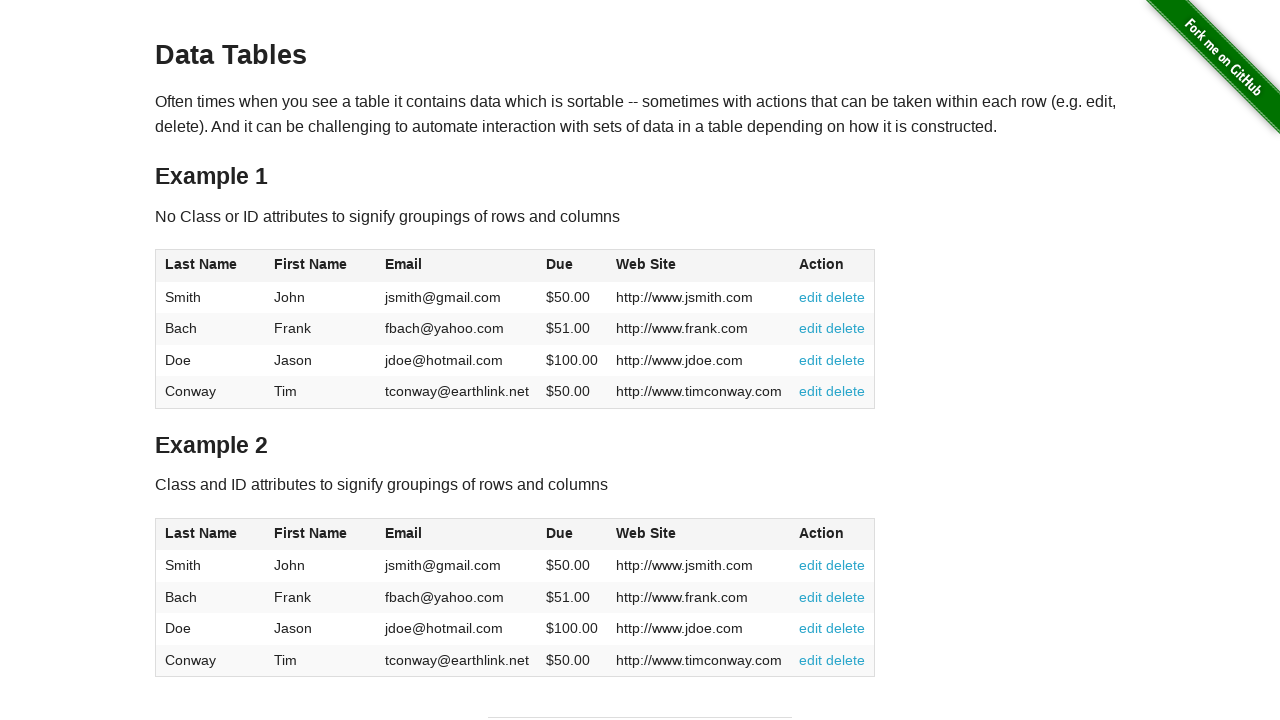

Clicked Email column header (3rd column) to sort in ascending order at (457, 266) on #table1 thead tr th:nth-of-type(3)
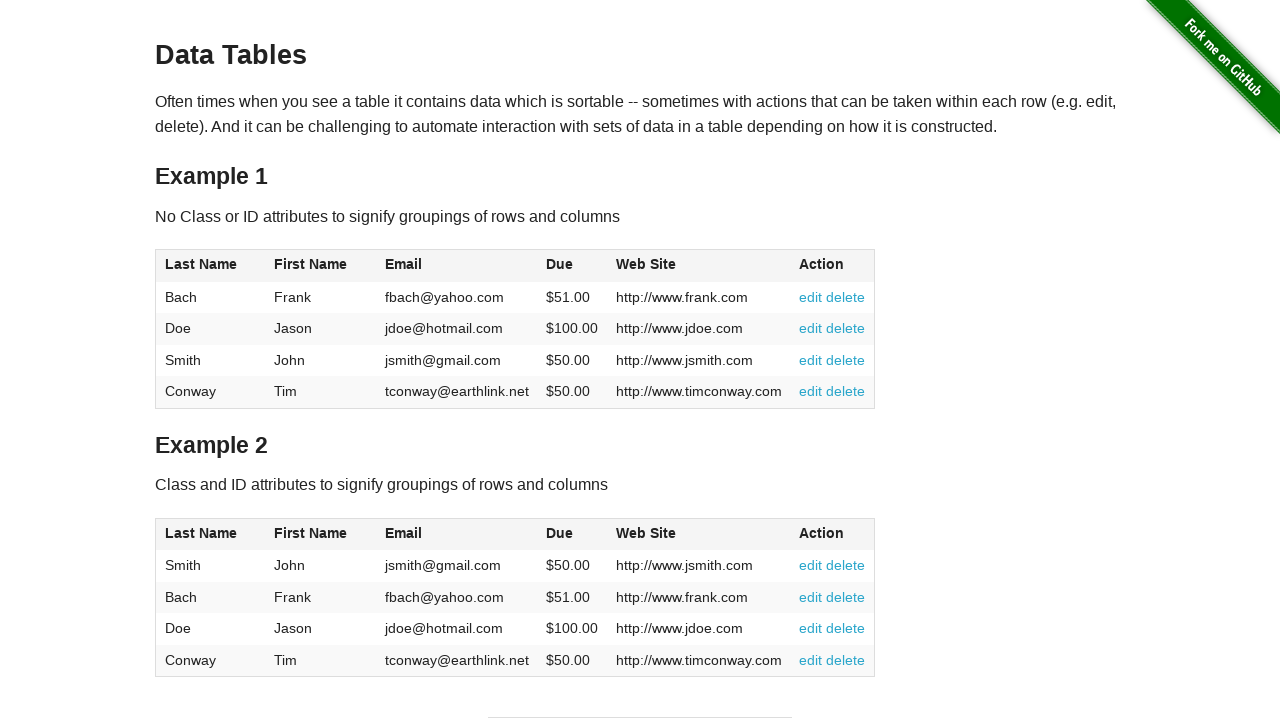

Email column cells loaded after sorting
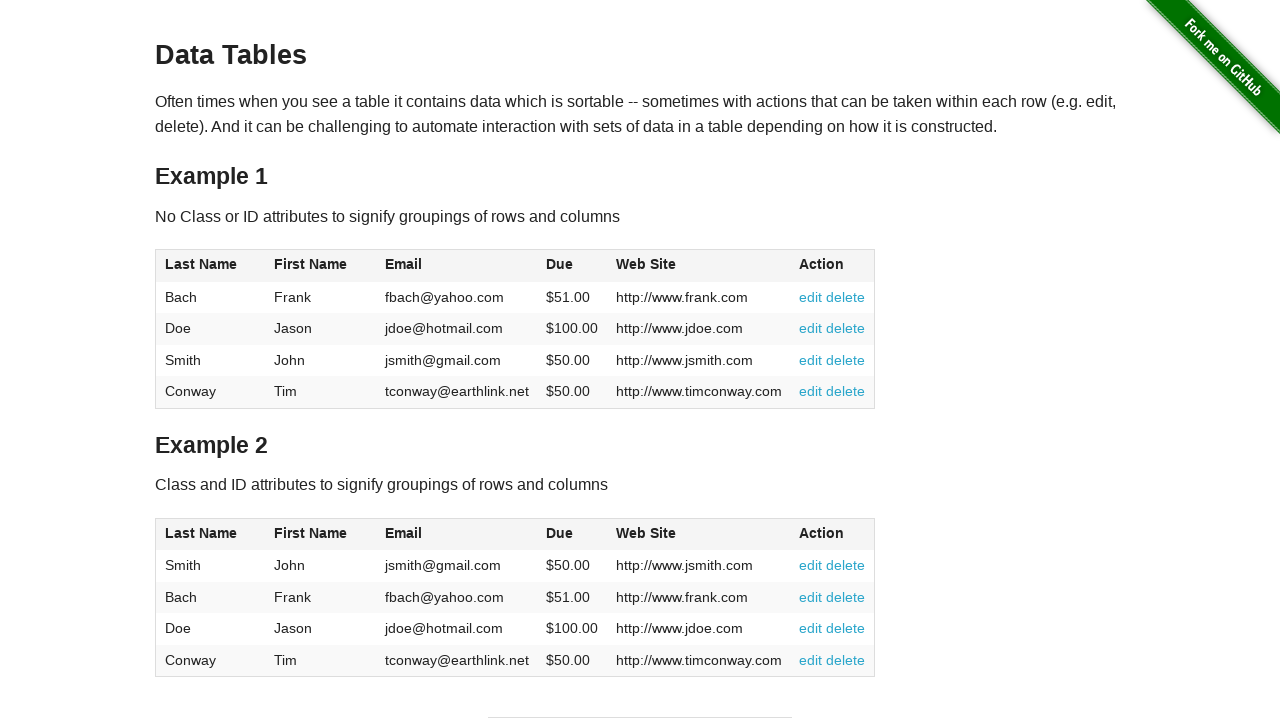

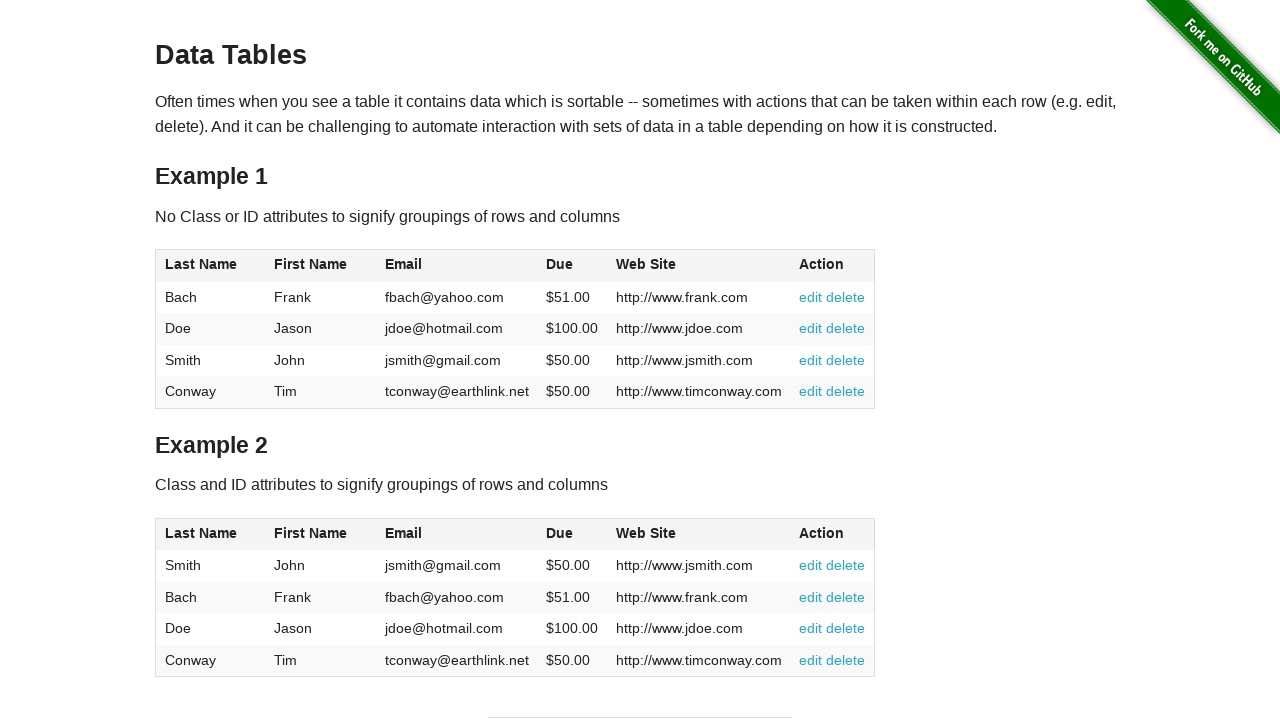